Tests table filtering functionality by entering a search term and verifying that the filtered results match the expected criteria

Starting URL: https://rahulshettyacademy.com/seleniumPractise/#/offers

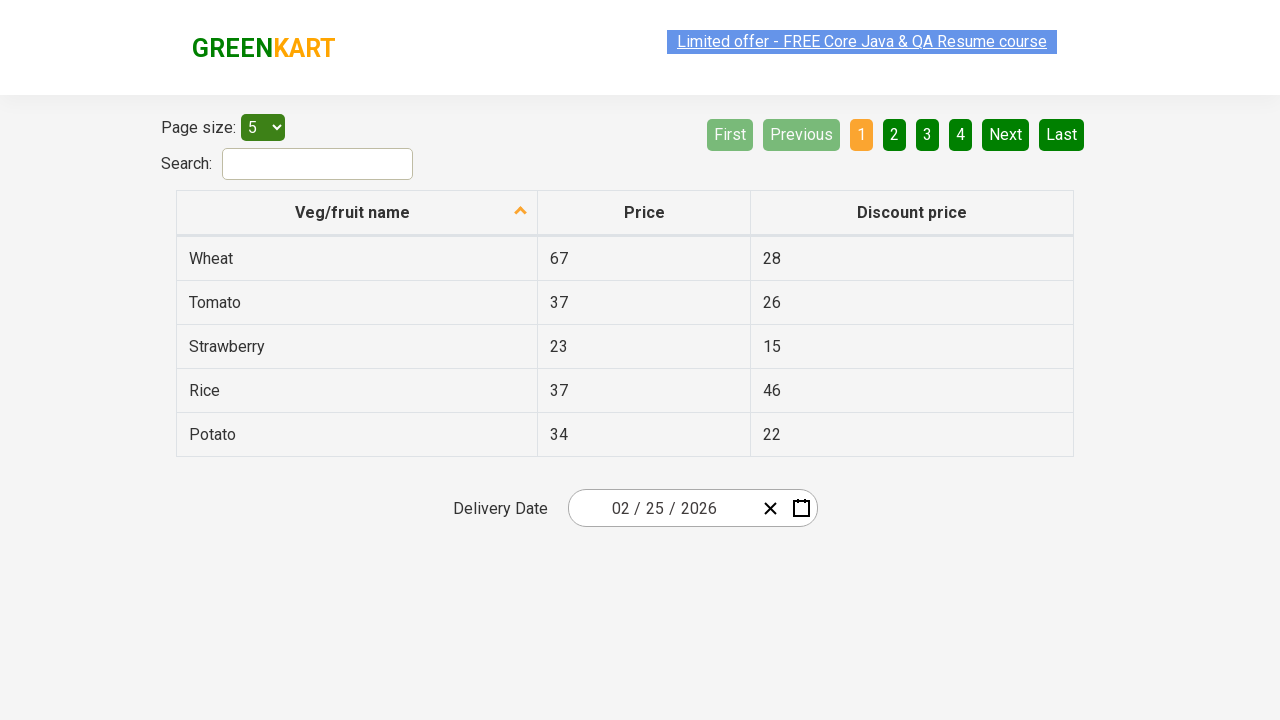

Filled search field with 'ato' to filter table on #search-field
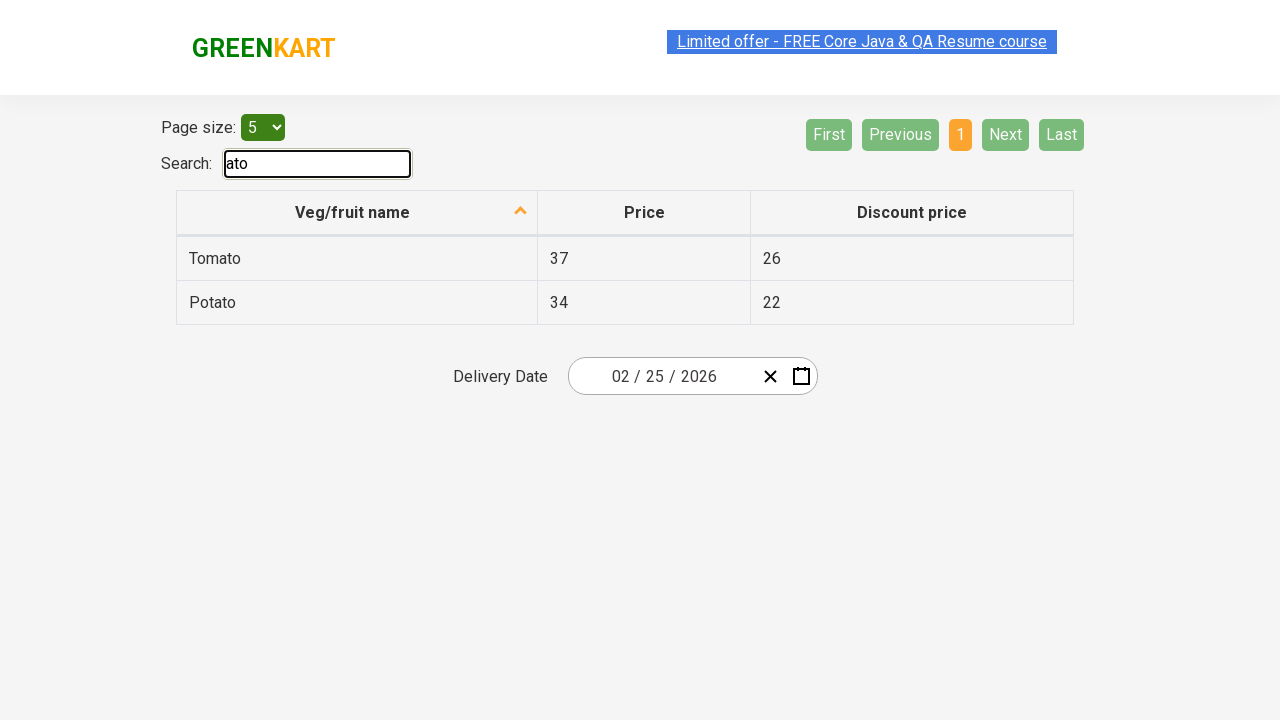

Waited 1000ms for filtering to complete
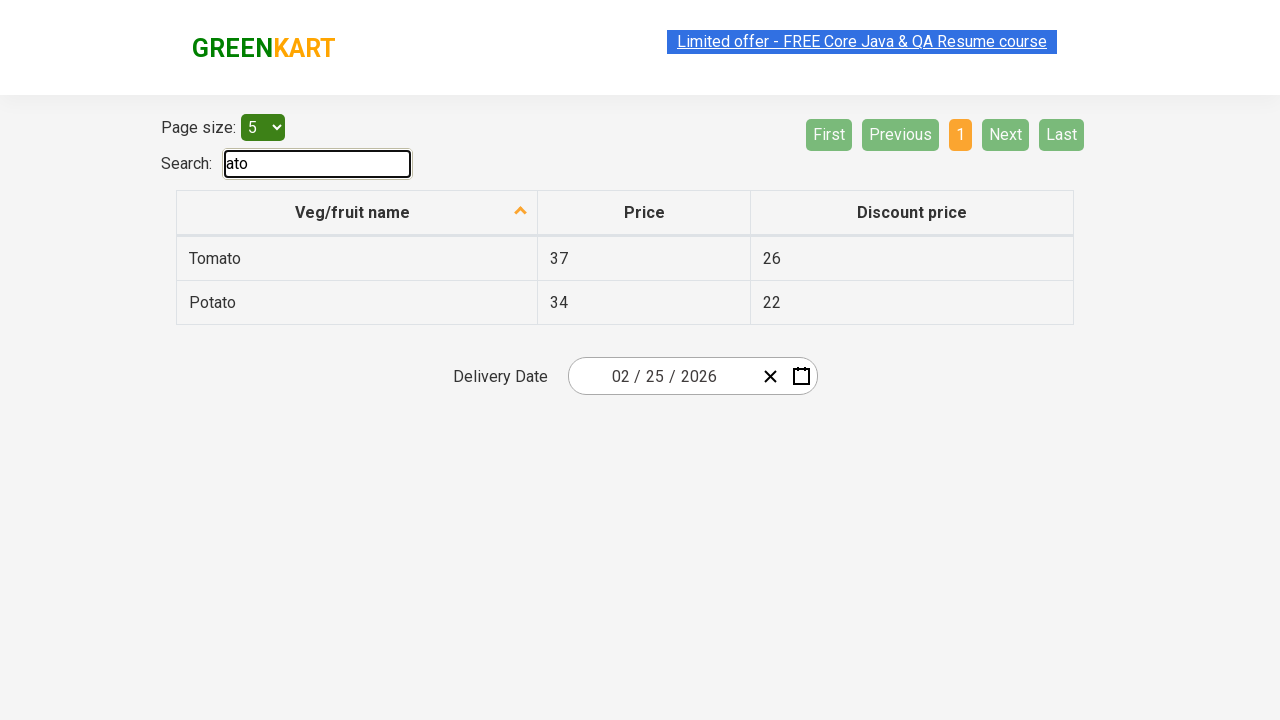

Retrieved all filtered table items from first column
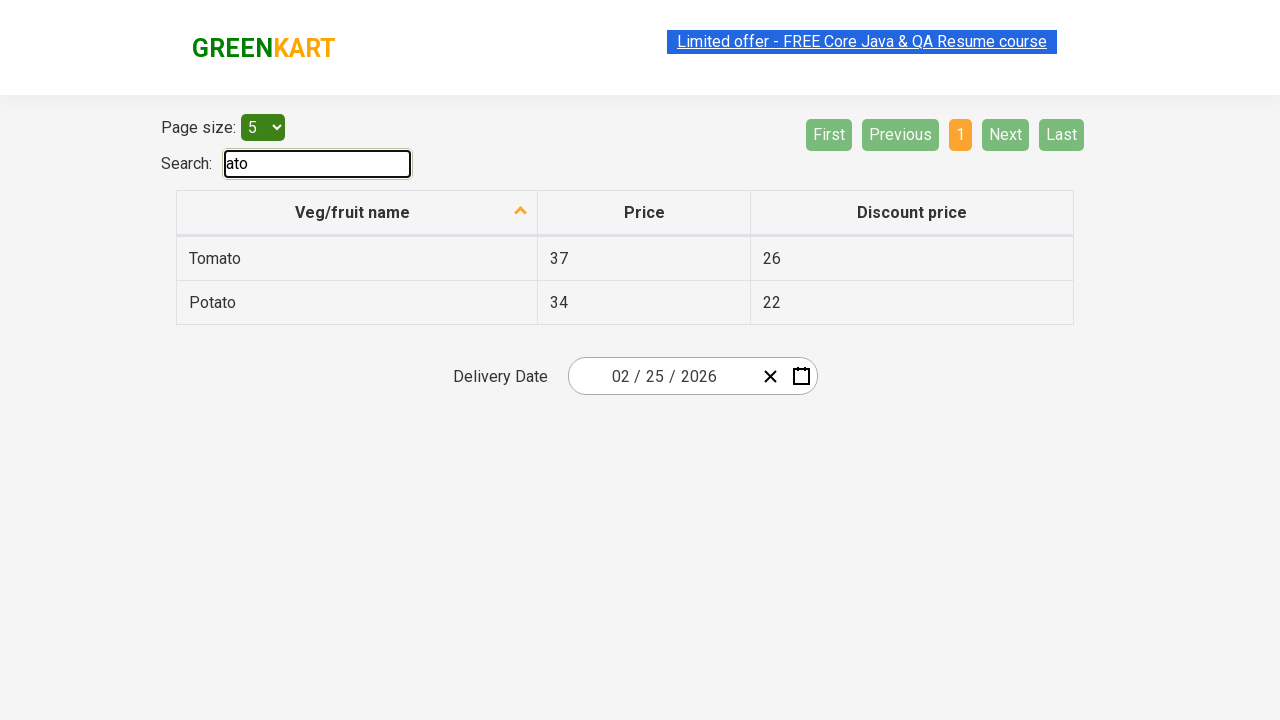

Verified filtered item 'Tomato' contains search term 'ato'
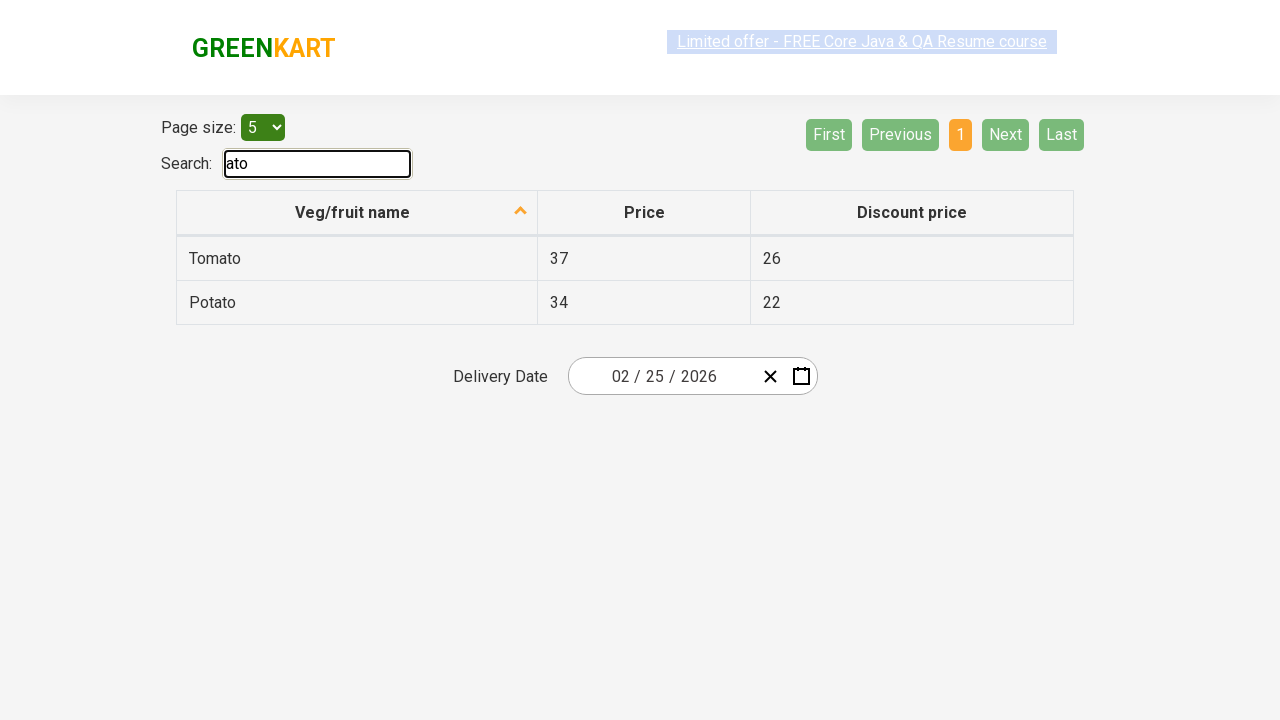

Verified filtered item 'Potato' contains search term 'ato'
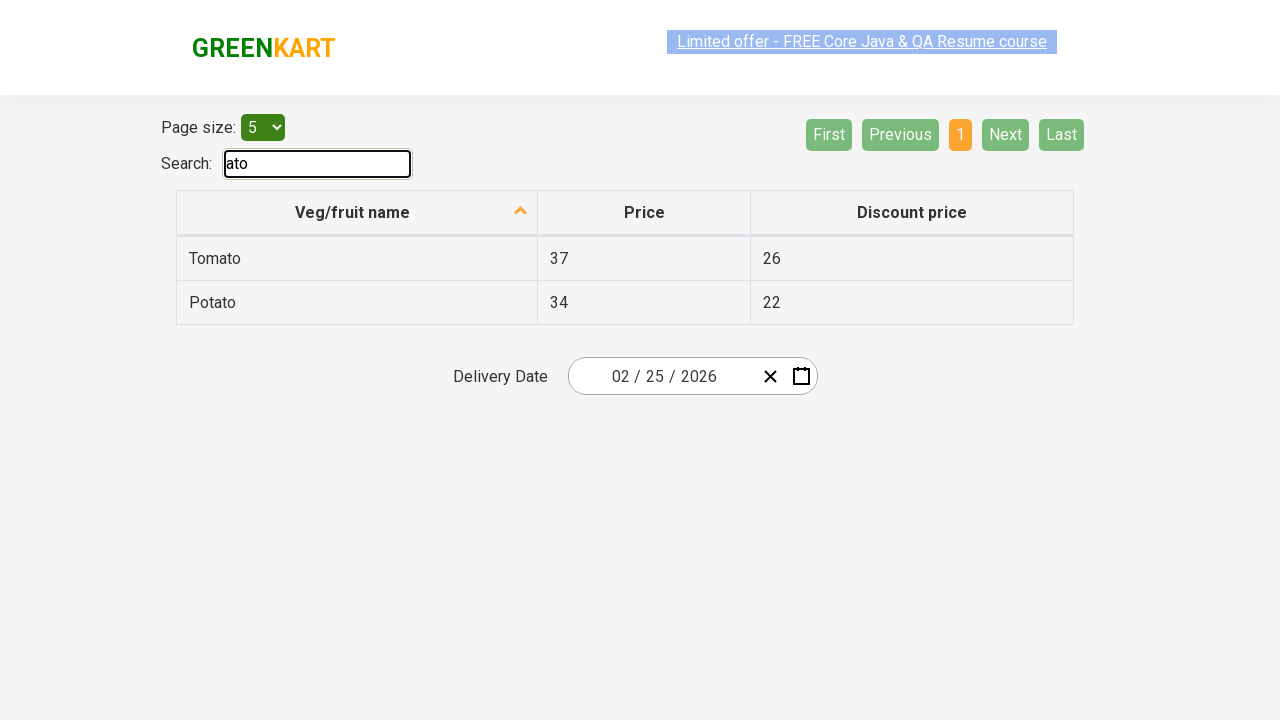

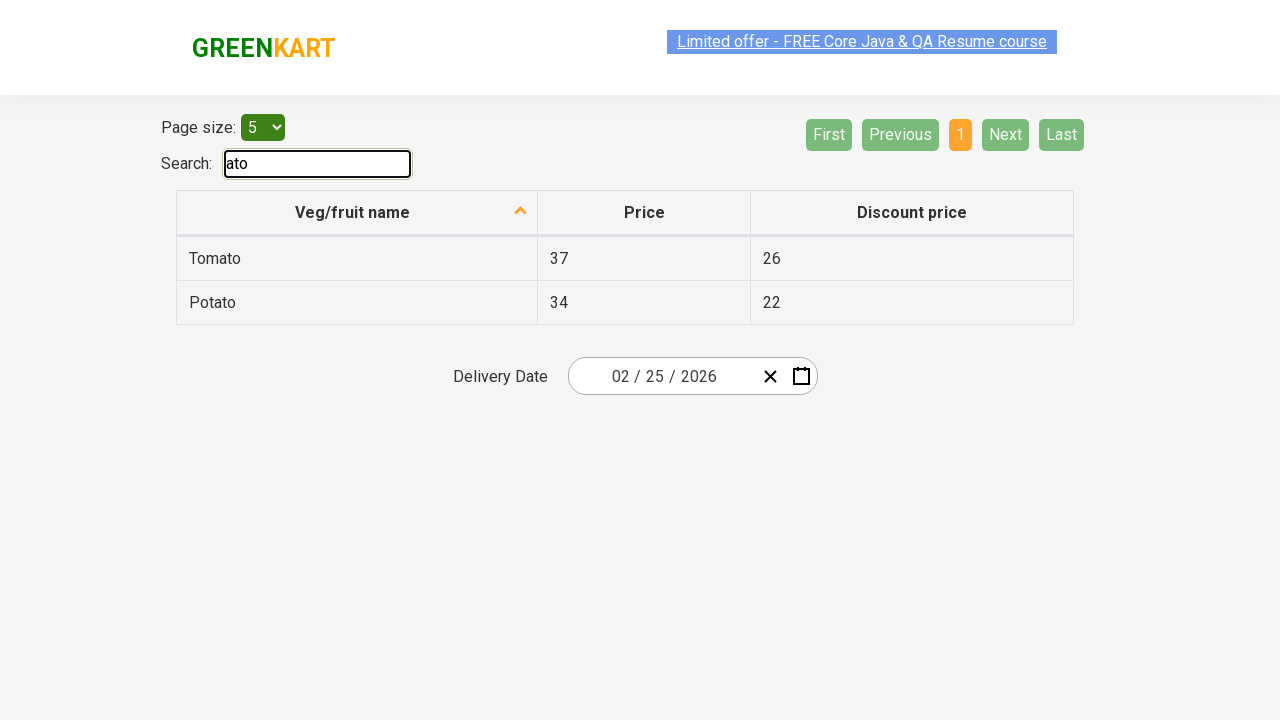